Navigates to a CSDN blog page and verifies that article links are present on the page

Starting URL: https://blog.csdn.net/lzw_java?type=blog

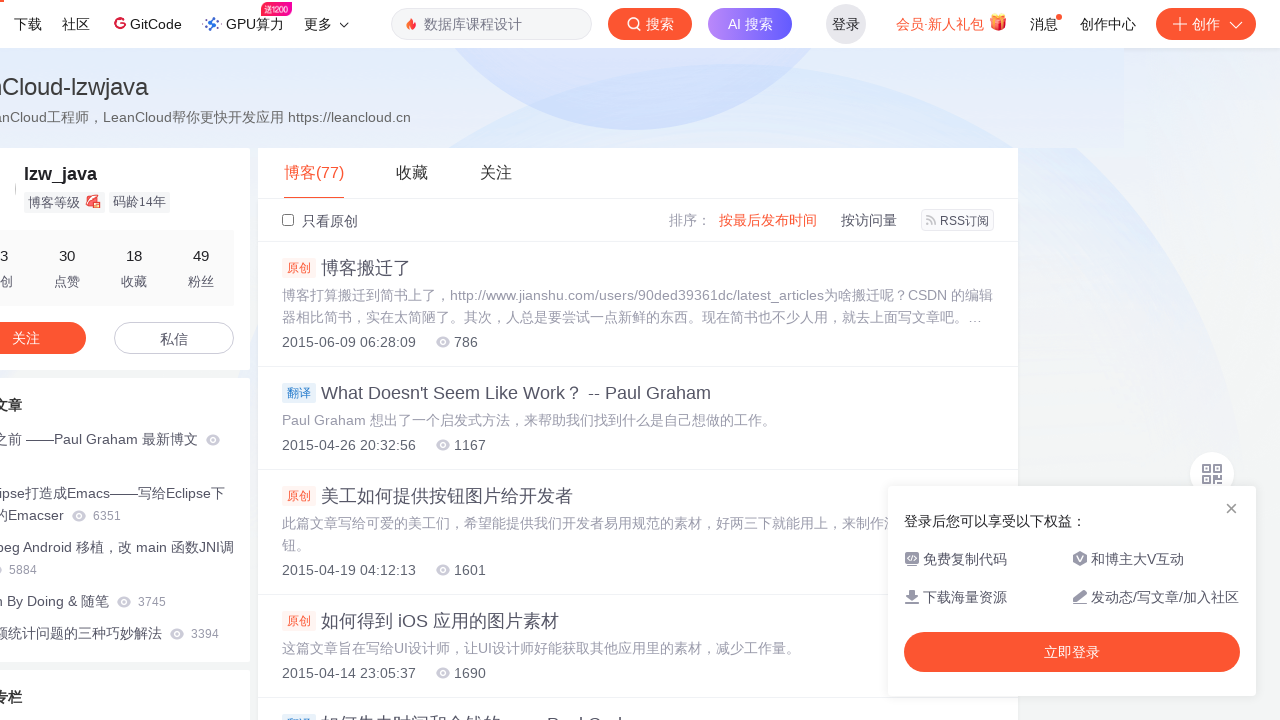

Waited for page to load and links to be present
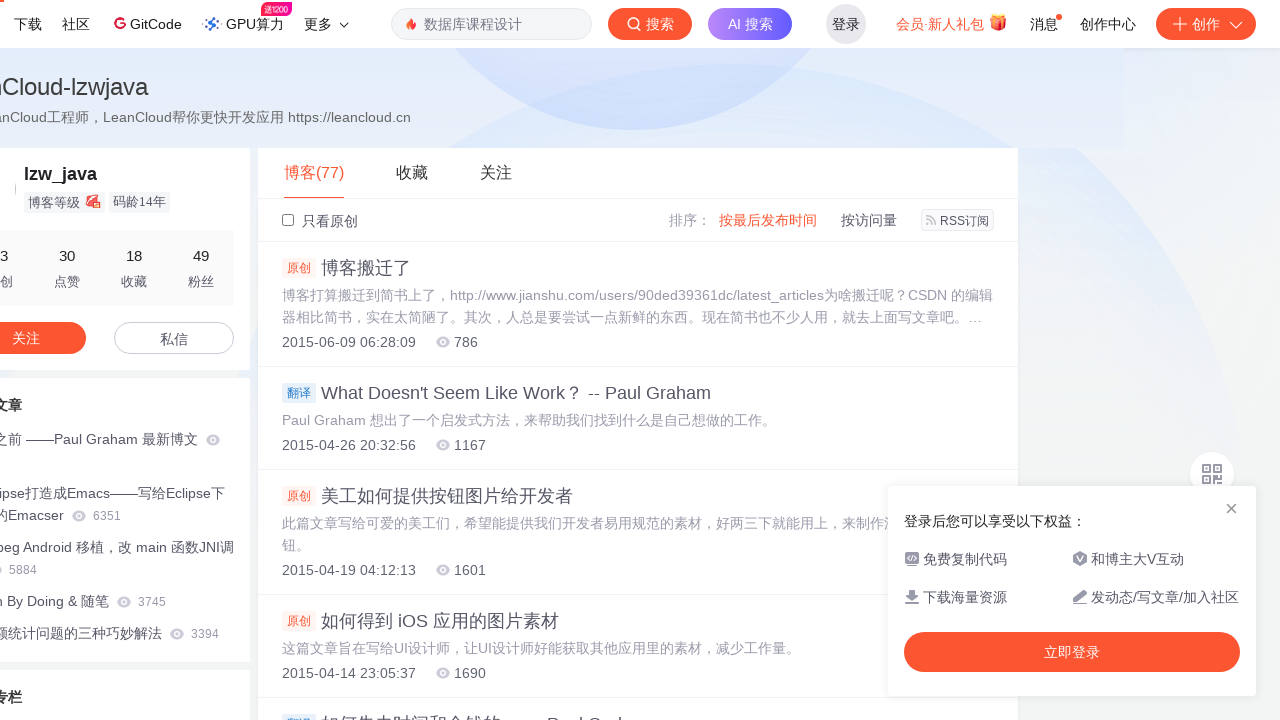

Verified that CSDN blog article links are present on the page
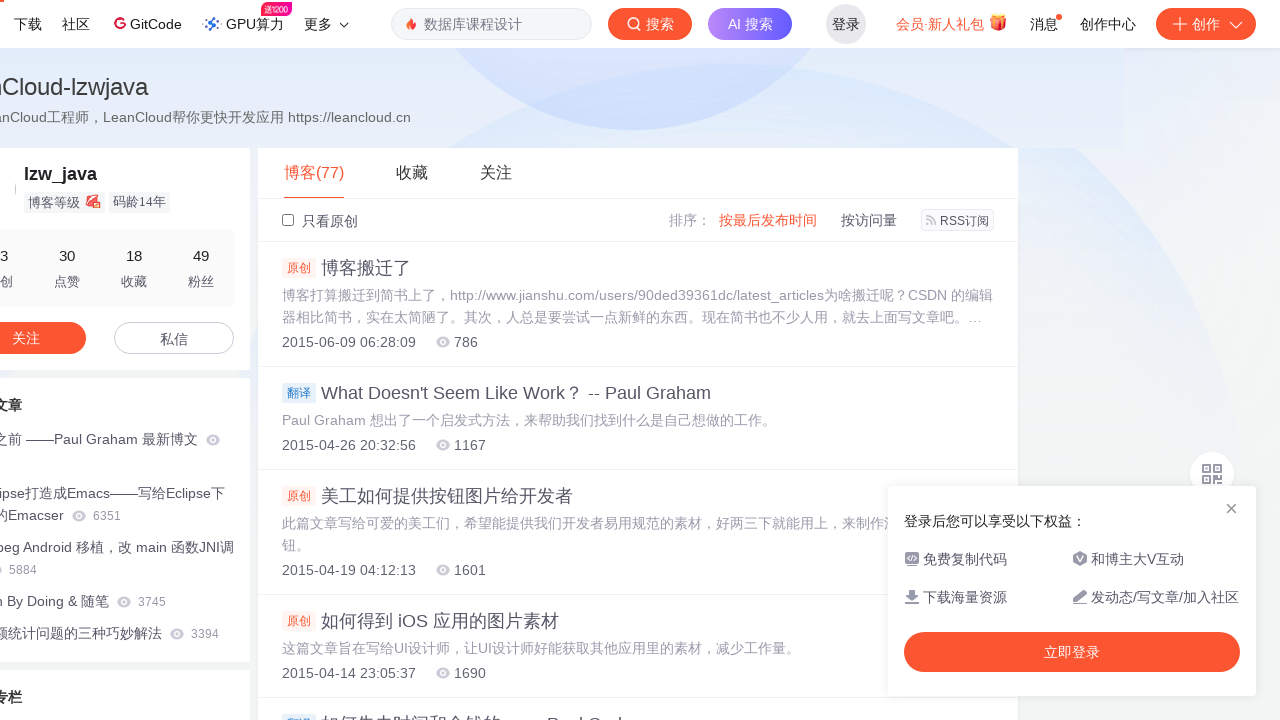

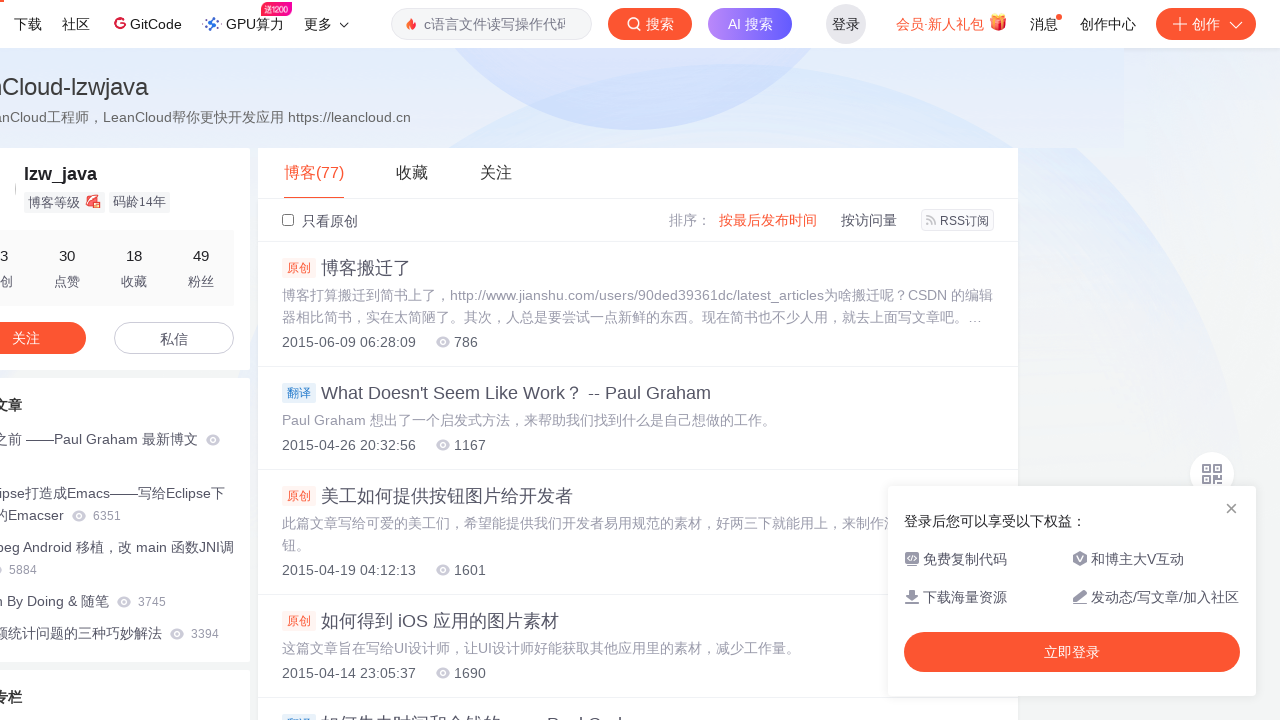